Navigates to the Reebok India homepage and verifies the page loads successfully by checking the current URL matches the expected URL.

Starting URL: https://reebok.abfrl.in/

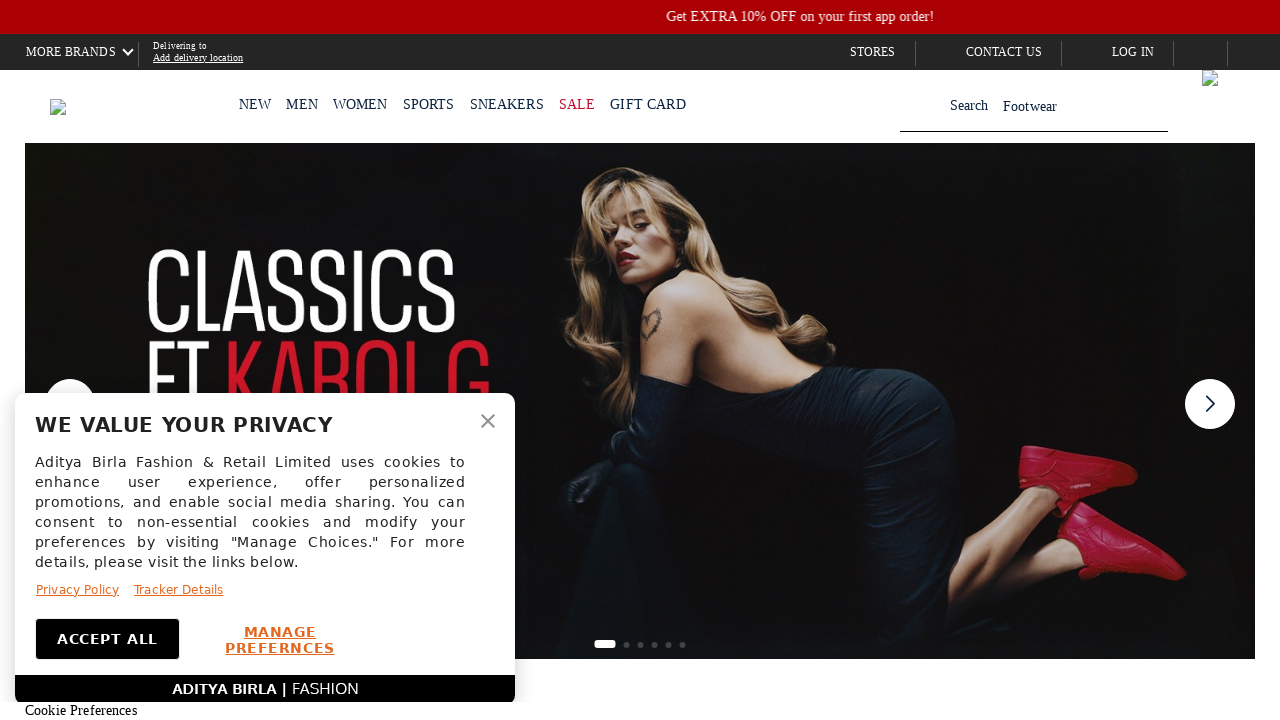

Waited for page to reach domcontentloaded state
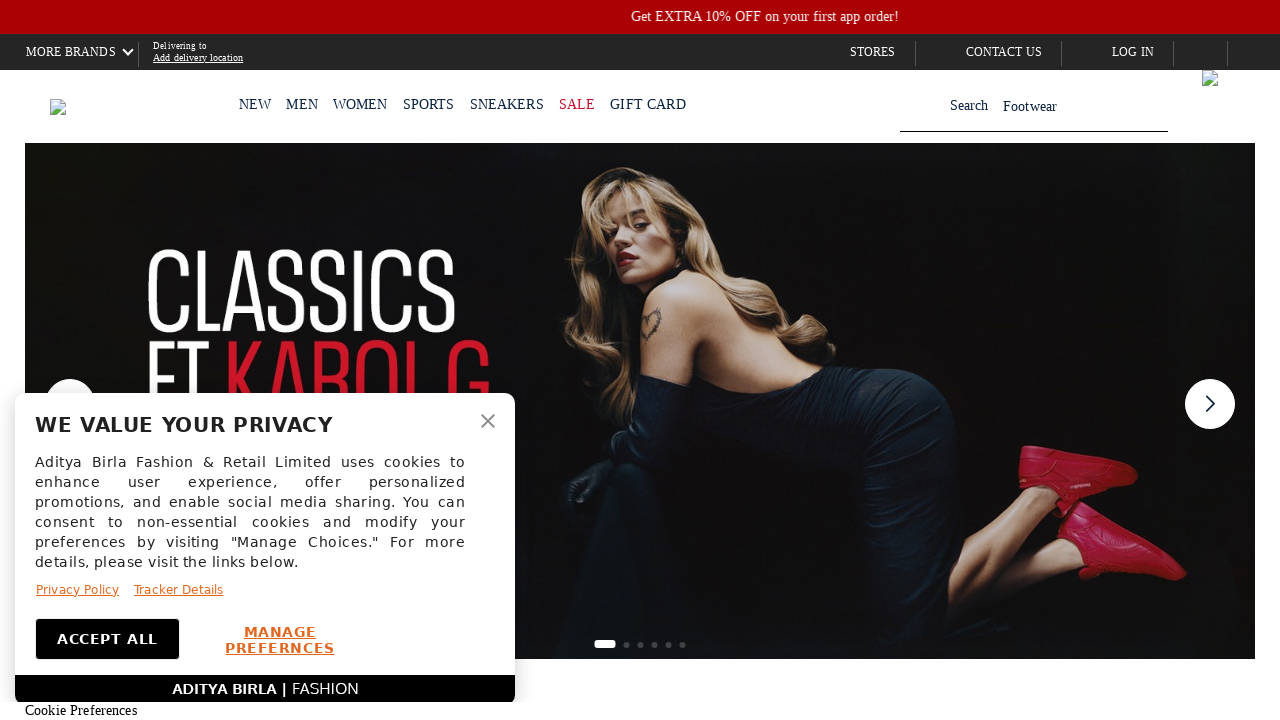

Retrieved current URL from page
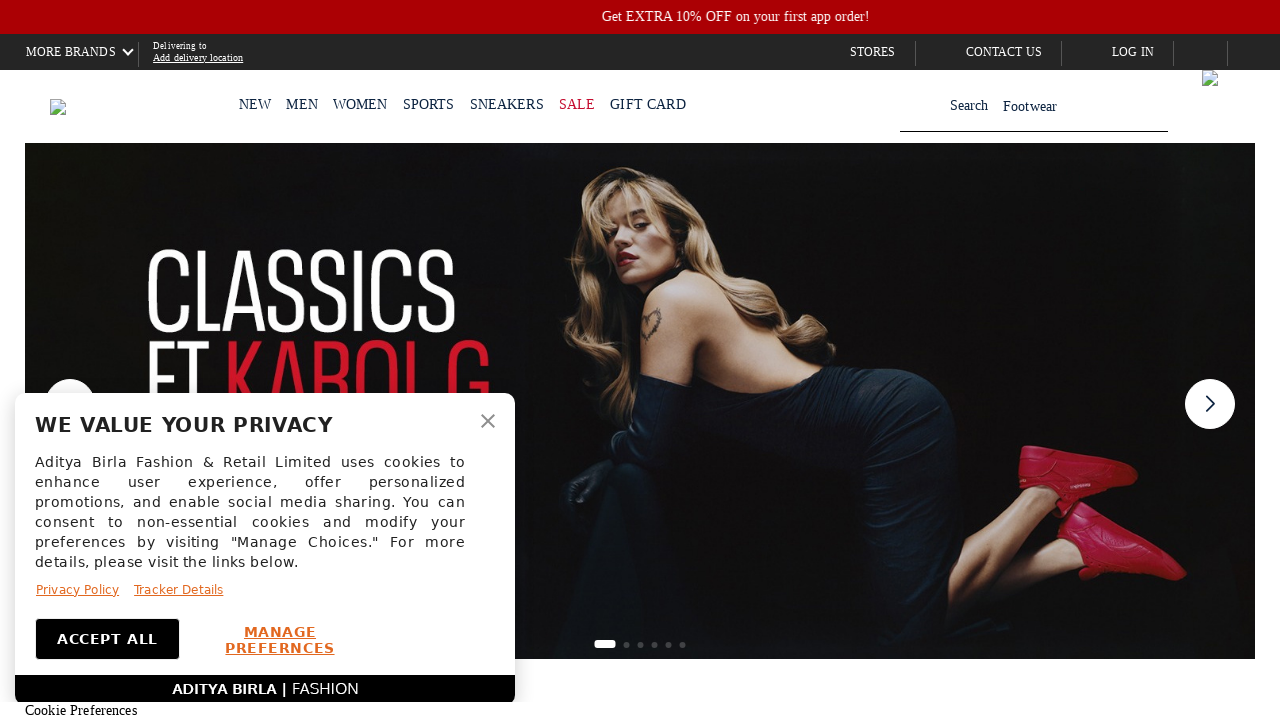

Verified that current URL 'https://reebok.abfrl.in/' contains expected URL 'https://reebok.abfrl.in/'
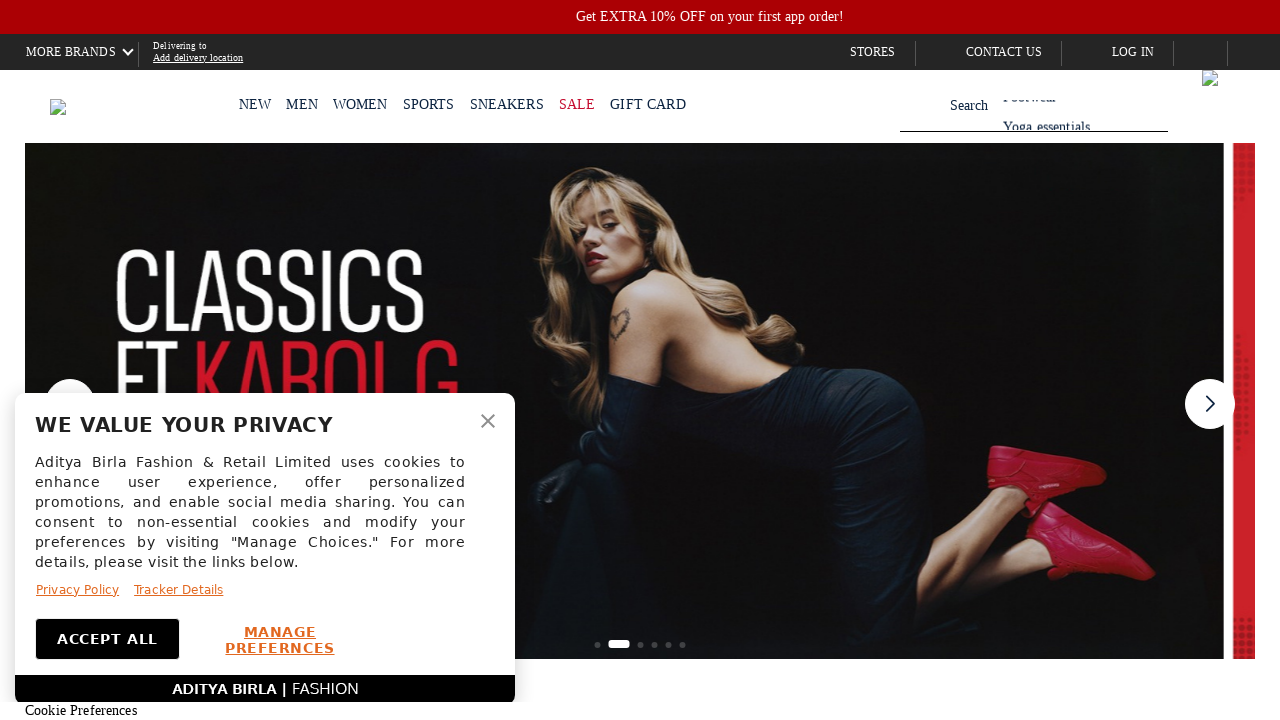

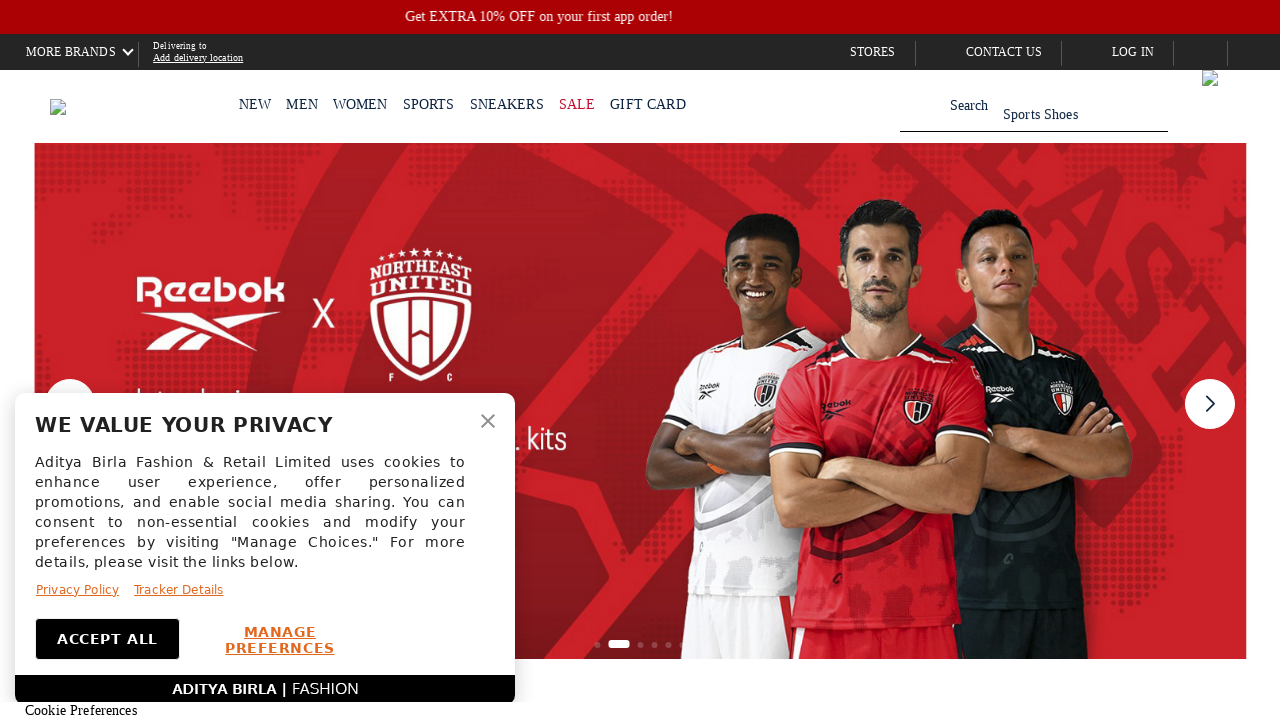